Tests login form error handling by submitting invalid credentials and verifying the error message is displayed

Starting URL: https://www.saucedemo.com/

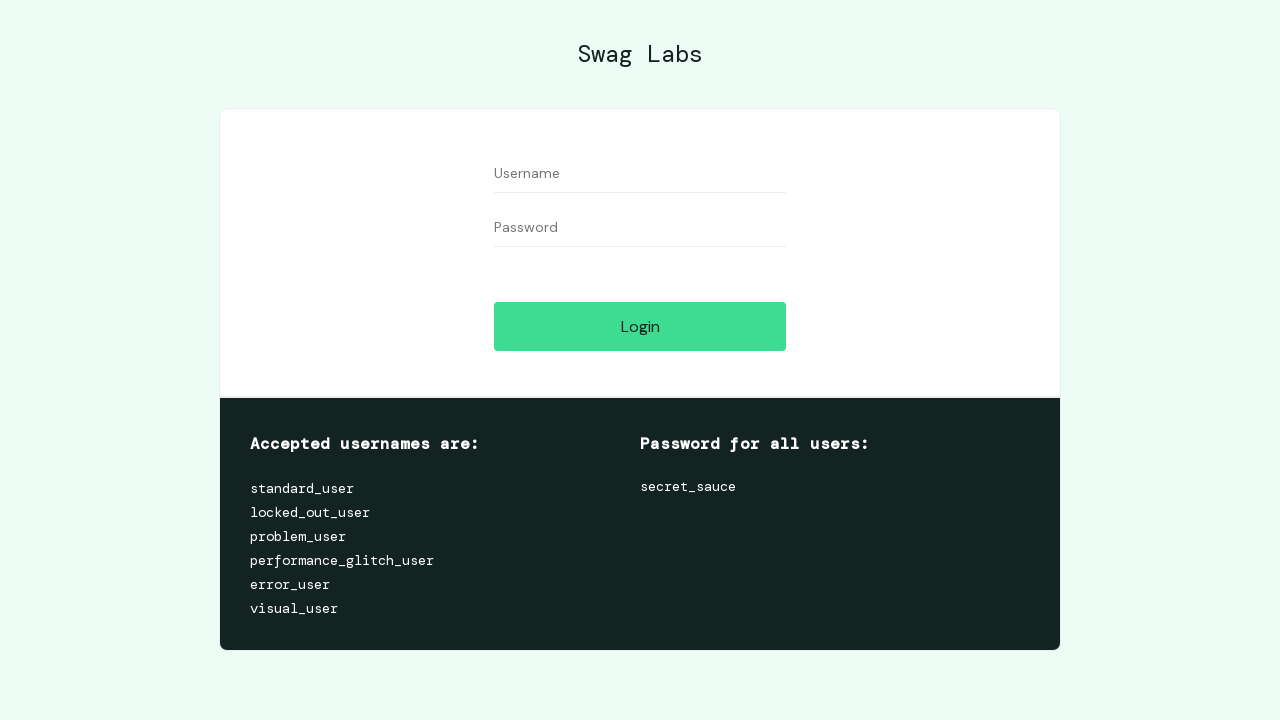

Entered invalid username '1' in the username field on #user-name
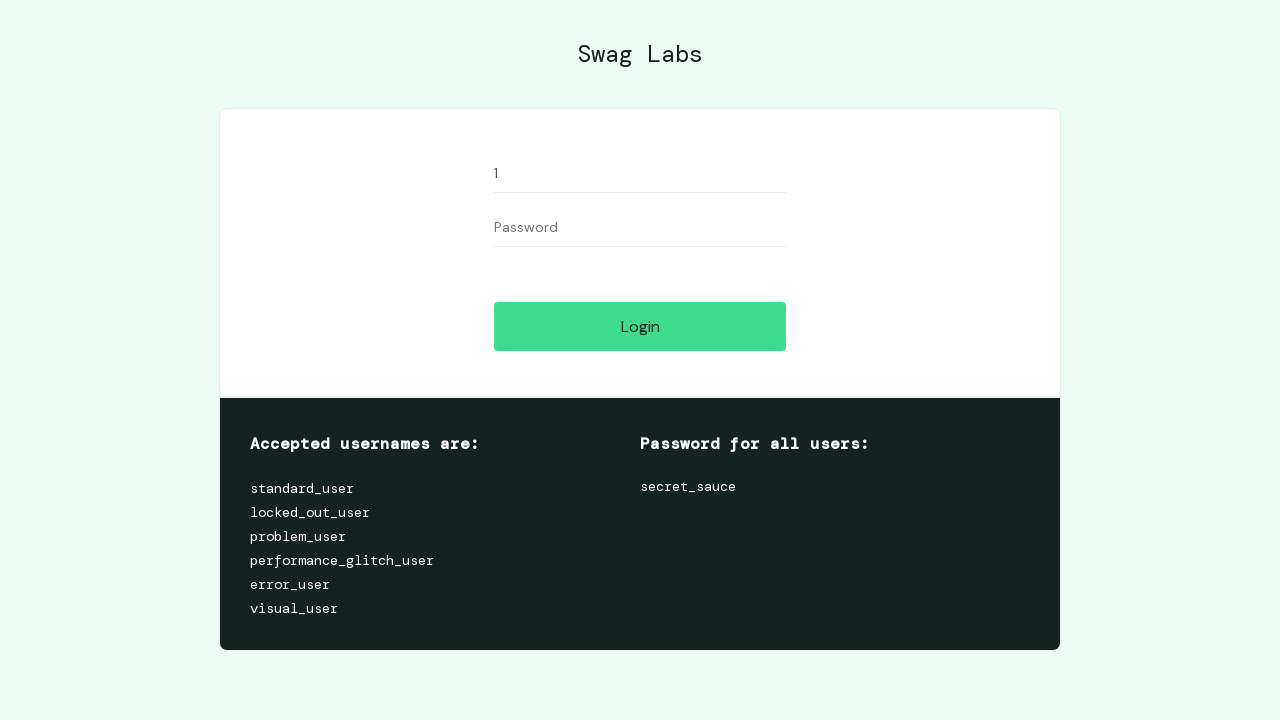

Entered invalid password '1' in the password field on #password
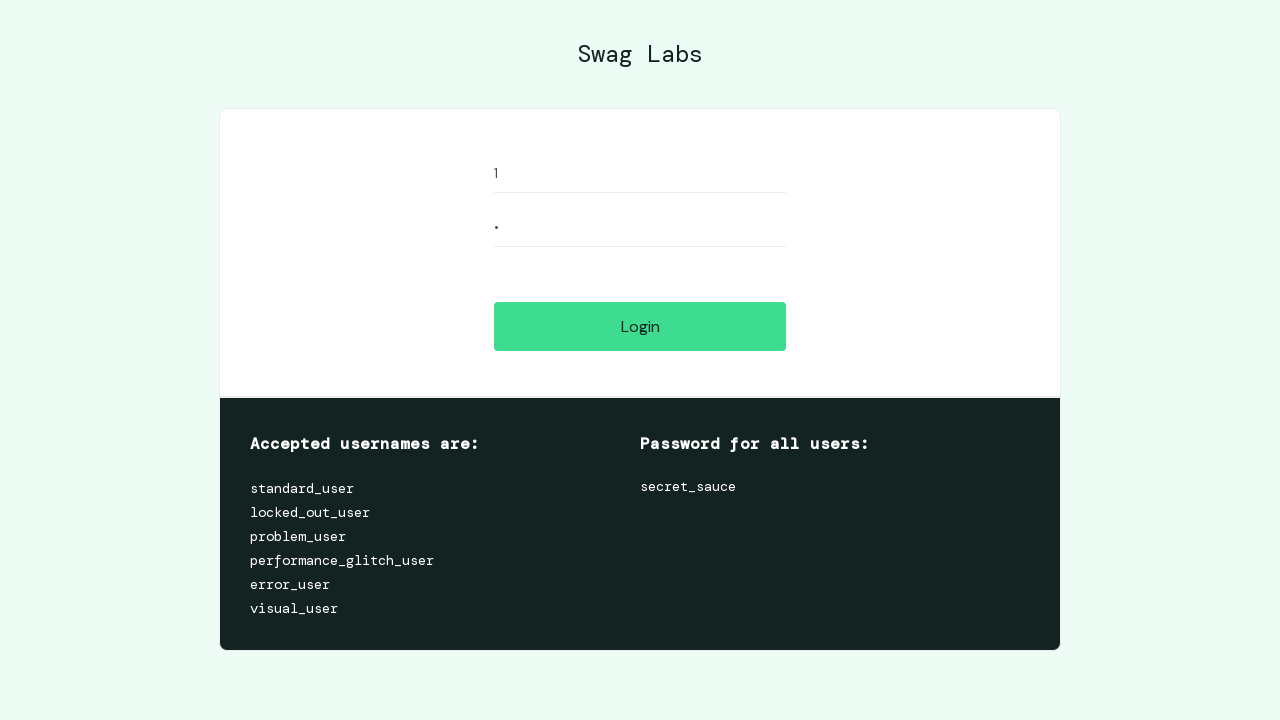

Clicked the login button to submit invalid credentials at (640, 326) on #login-button
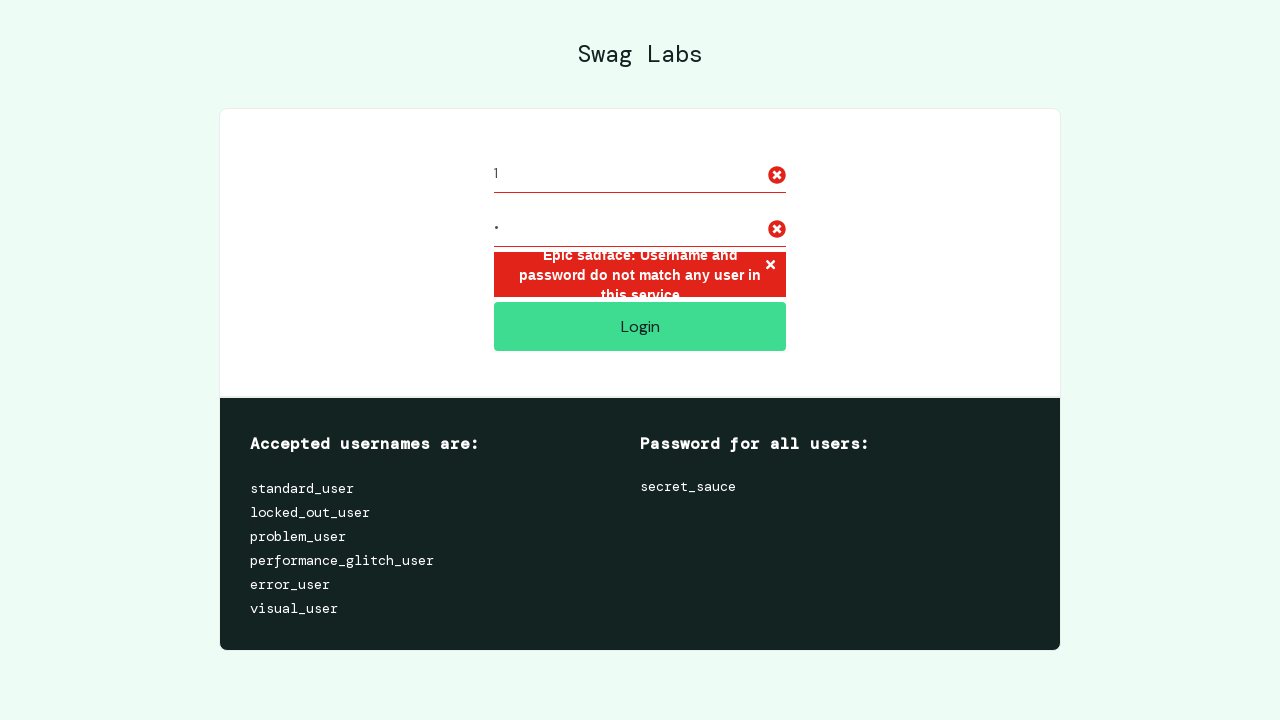

Error message appeared on the login form
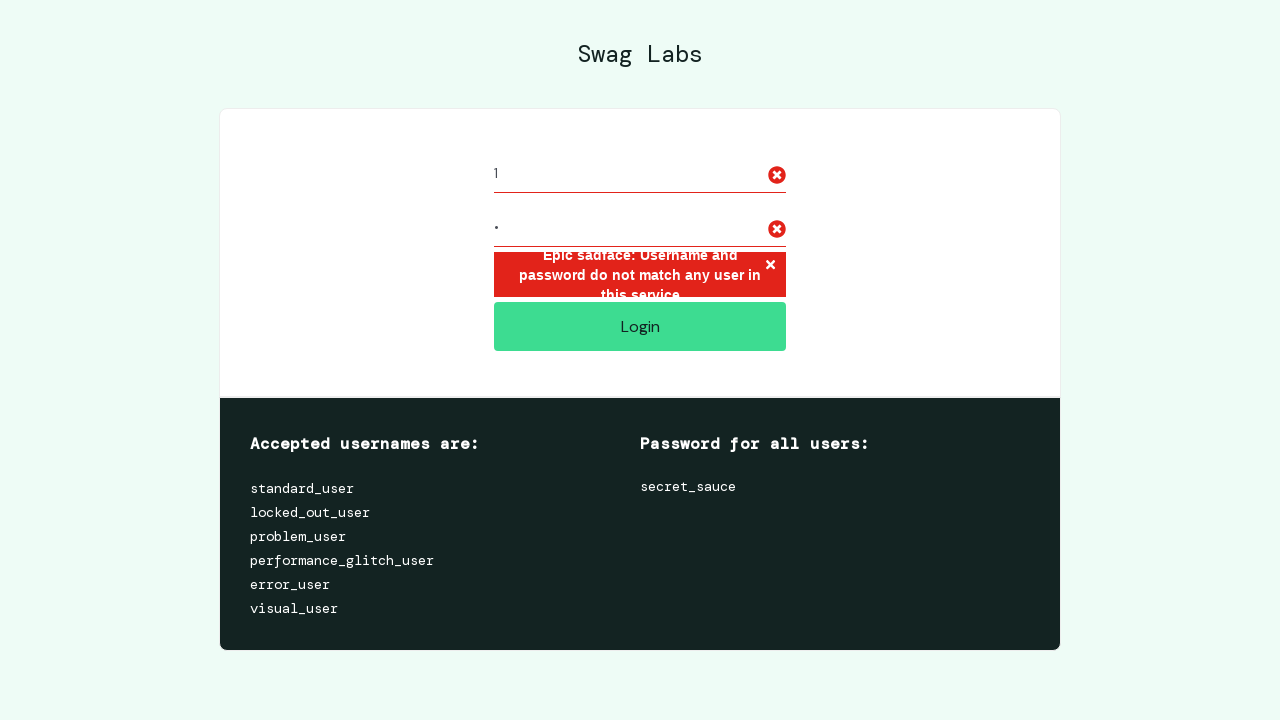

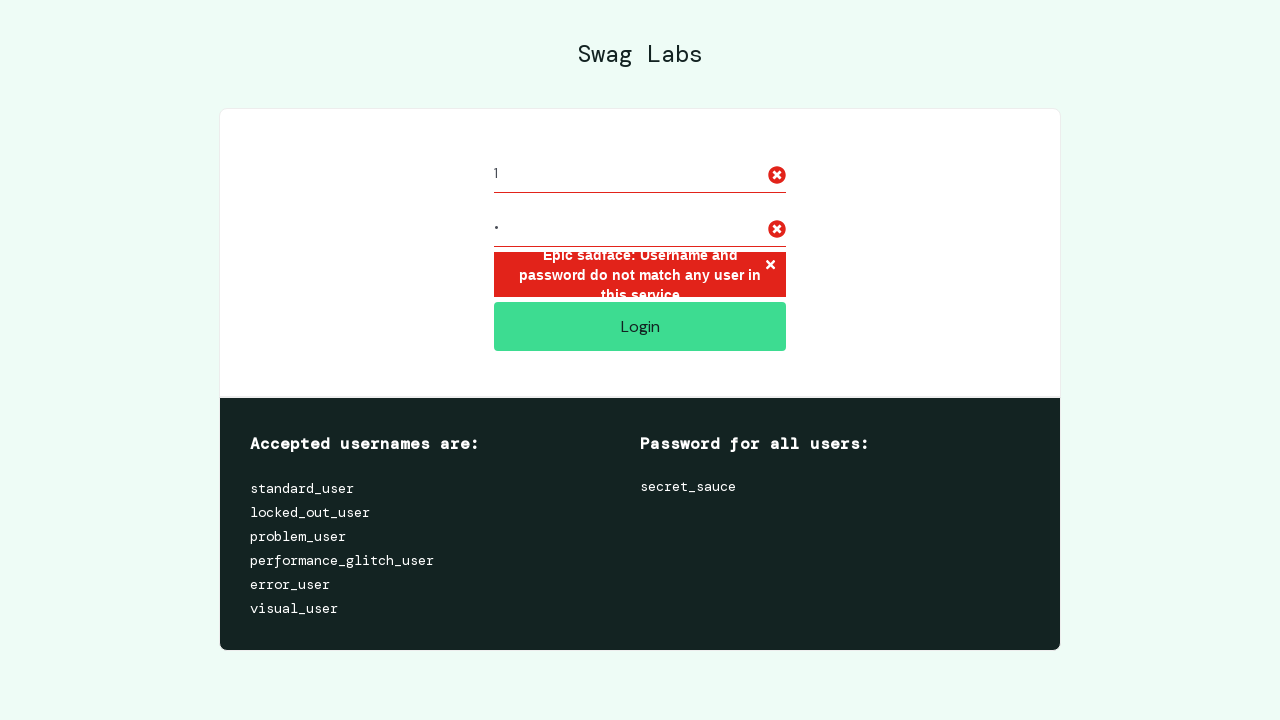